Tests automation practice page by checking a checkbox, selecting its text value from dropdown, entering it in a text field, and handling an alert dialog

Starting URL: https://rahulshettyacademy.com/AutomationPractice/

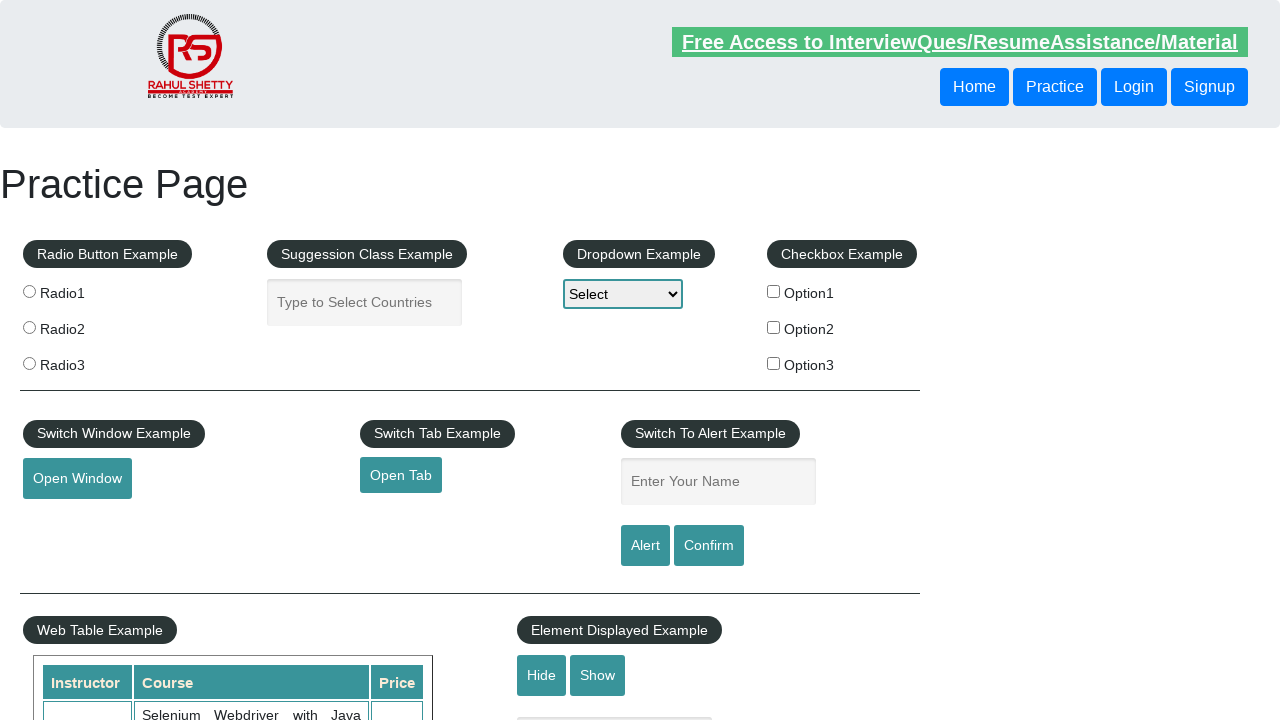

Navigated to automation practice page
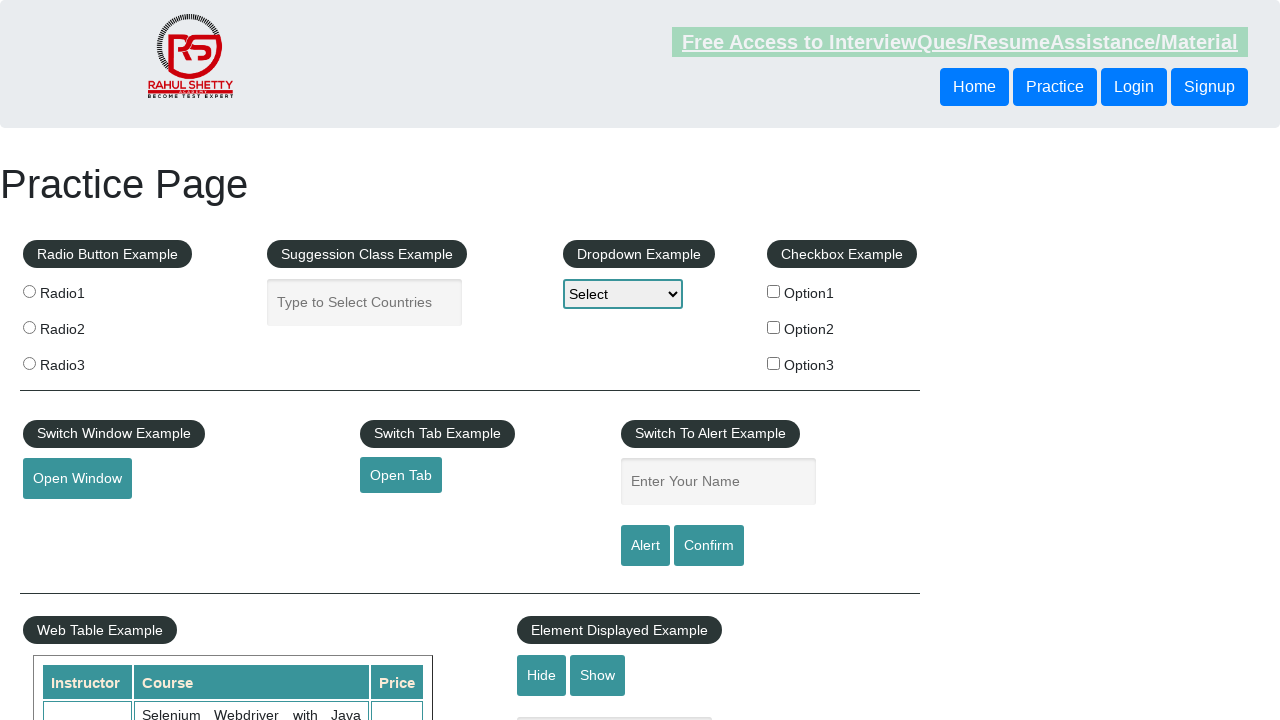

Clicked the second checkbox option at (774, 327) on #checkBoxOption2
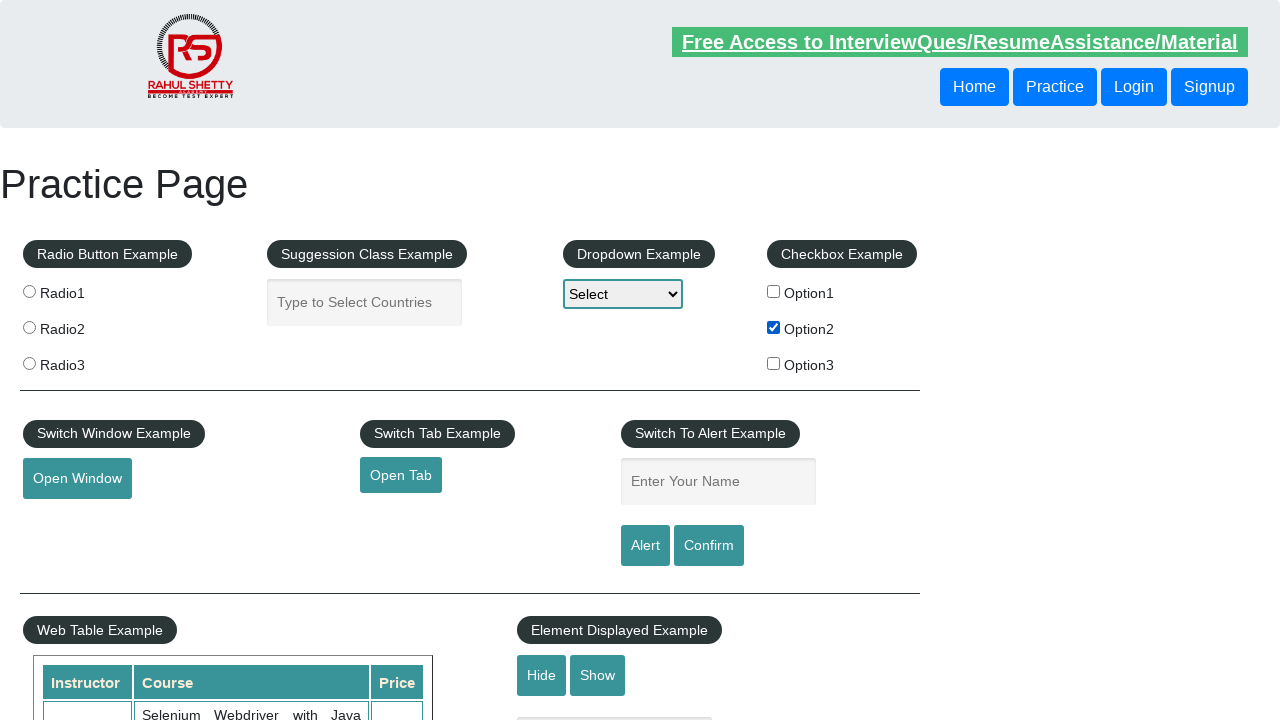

Retrieved checkbox label text: 'Option2'
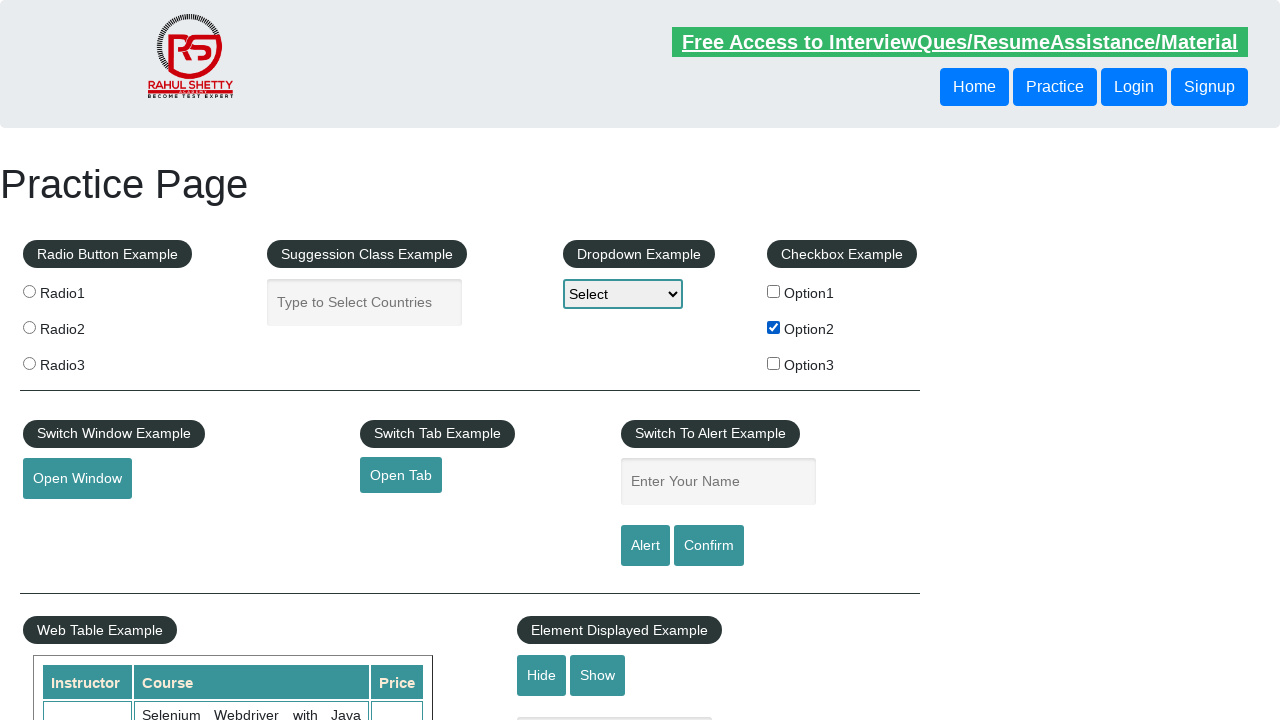

Selected 'Option2' from dropdown on #dropdown-class-example
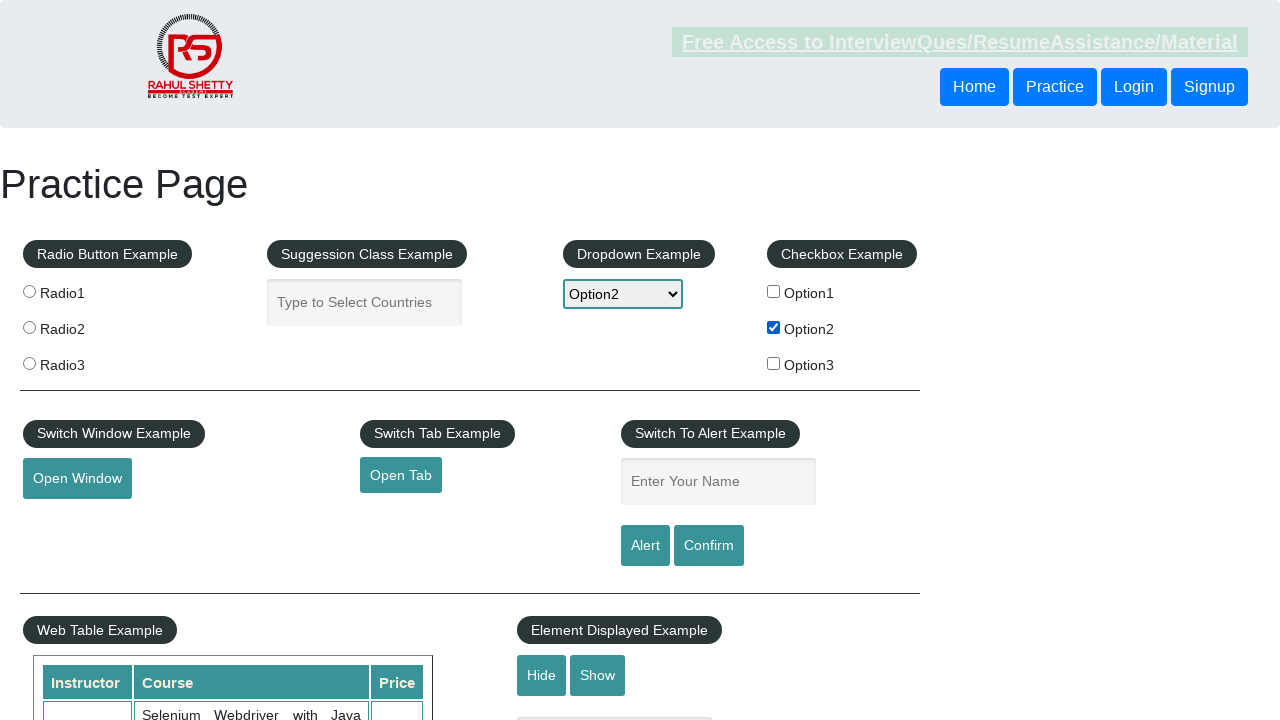

Entered 'Option2' in the name field on #name
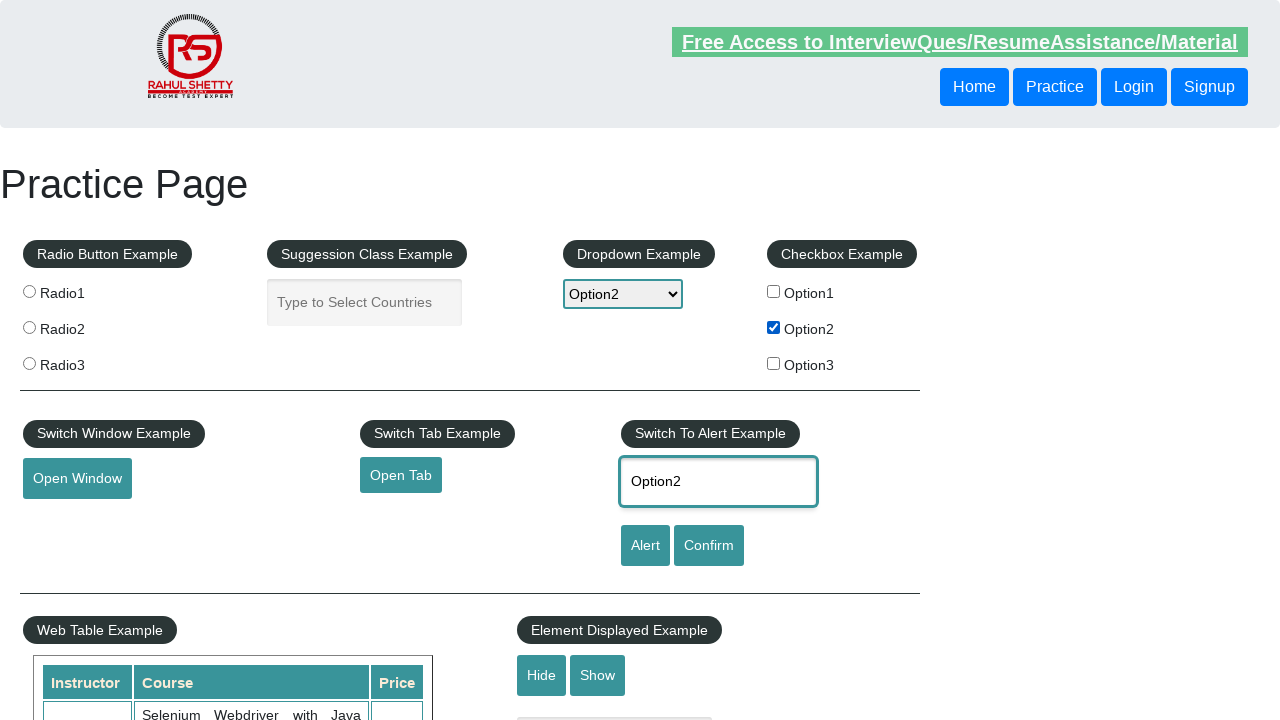

Clicked the alert button at (645, 546) on #alertbtn
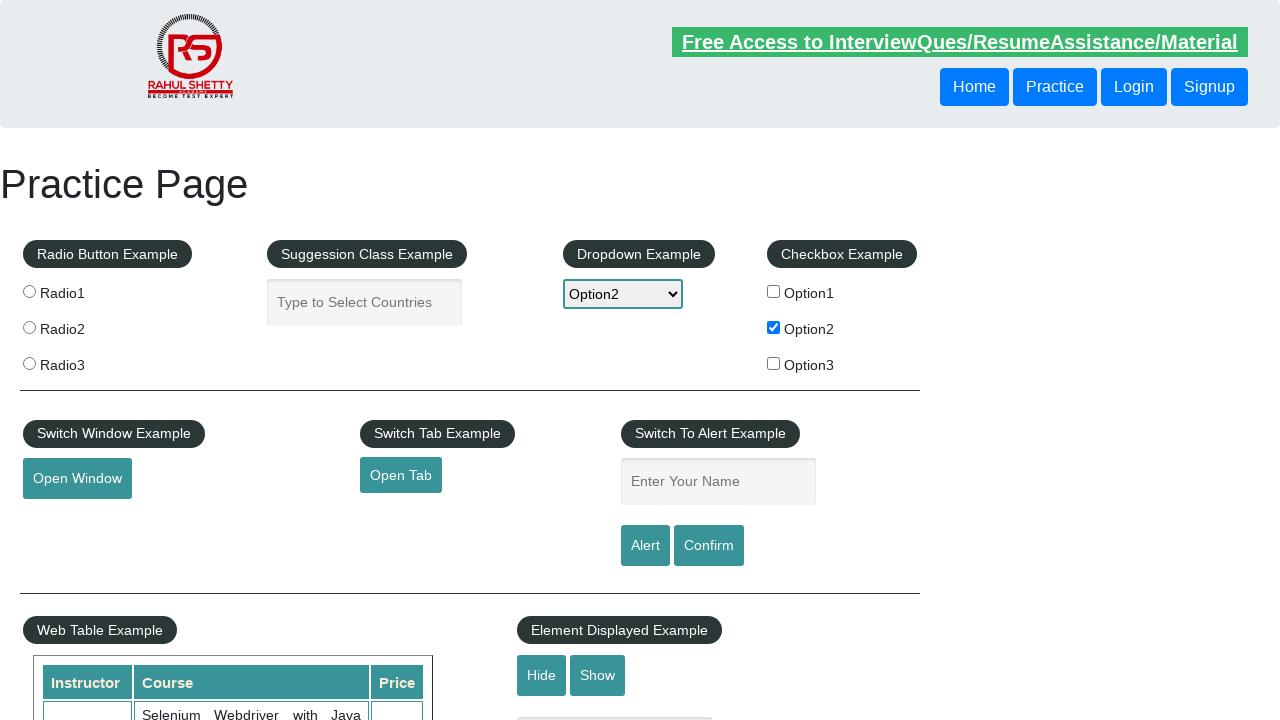

Alert dialog accepted
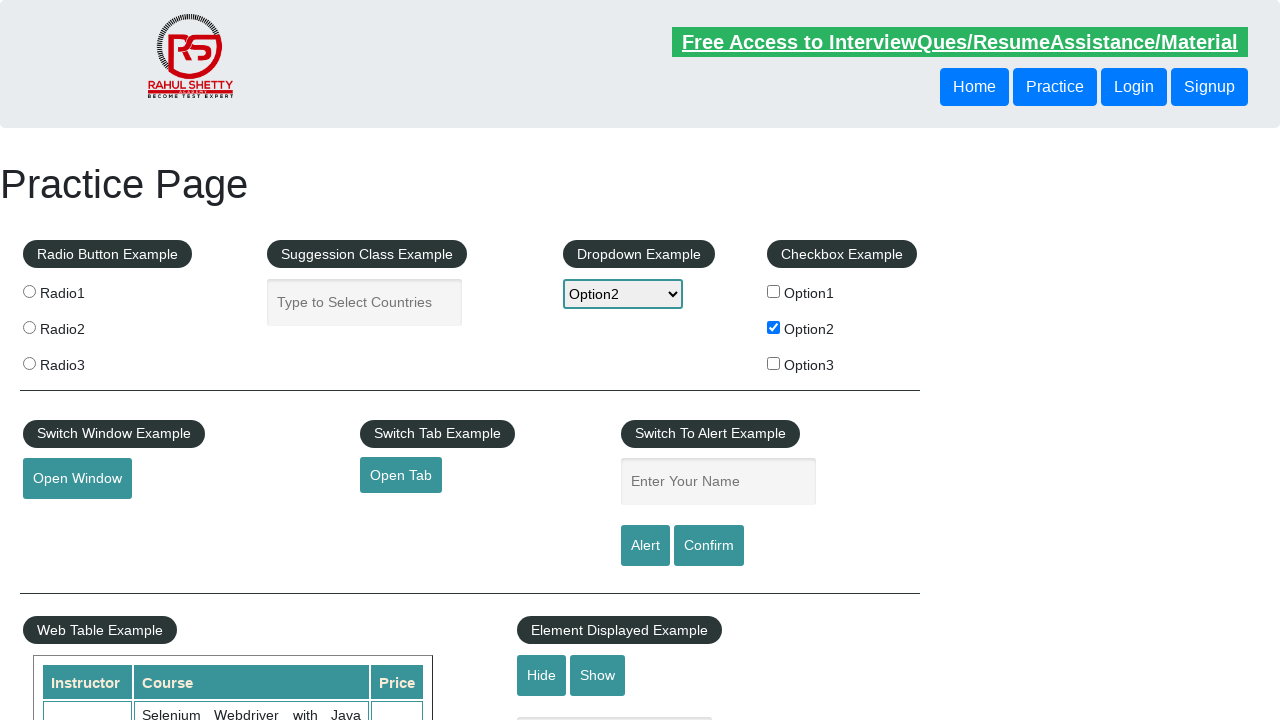

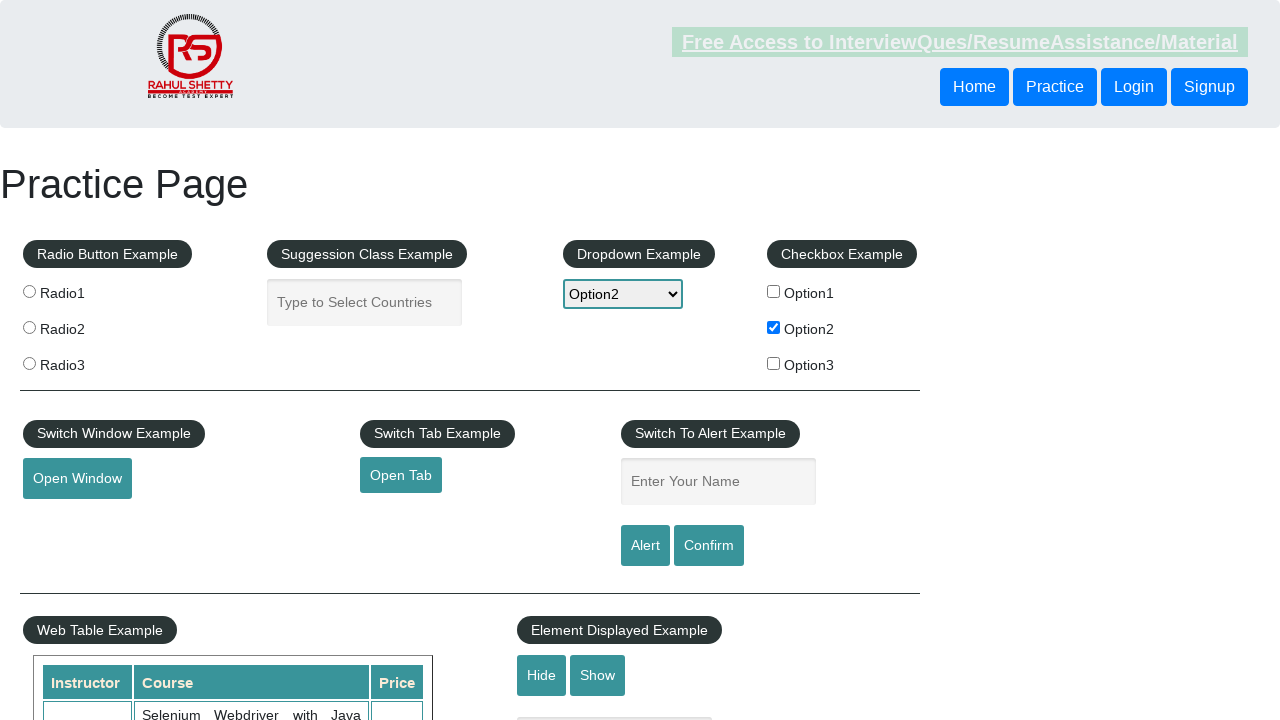